Tests handling of new browser windows/tabs by clicking a button that opens a new window, switching to it, reading a value, calculating a mathematical result, and submitting the answer in a form.

Starting URL: http://suninjuly.github.io/redirect_accept.html

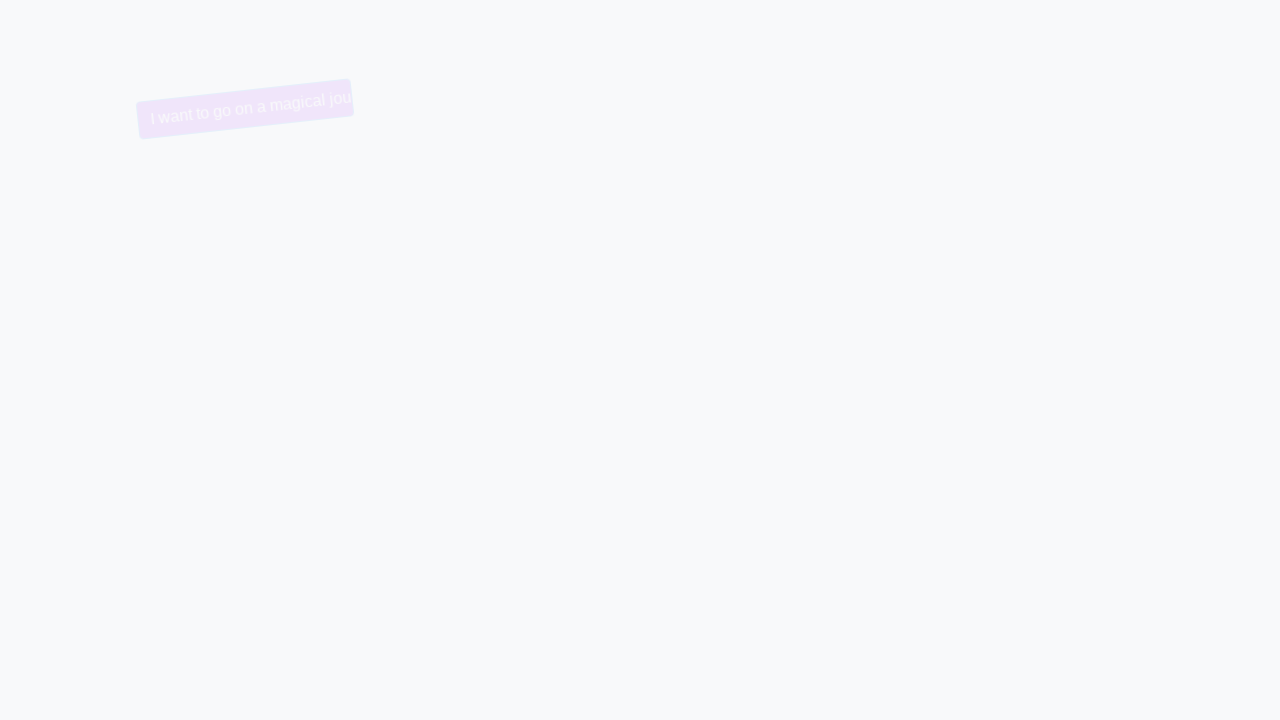

Clicked button to open new window/tab at (222, 109) on button
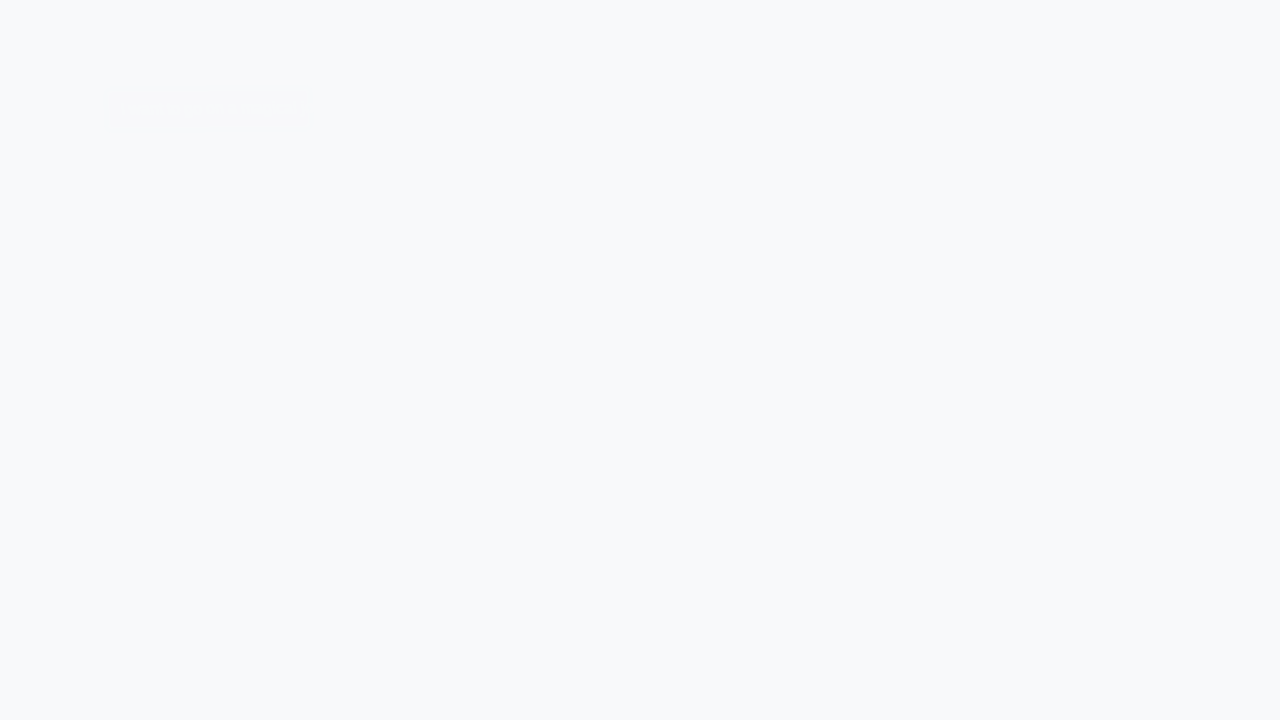

Switched to new page/tab
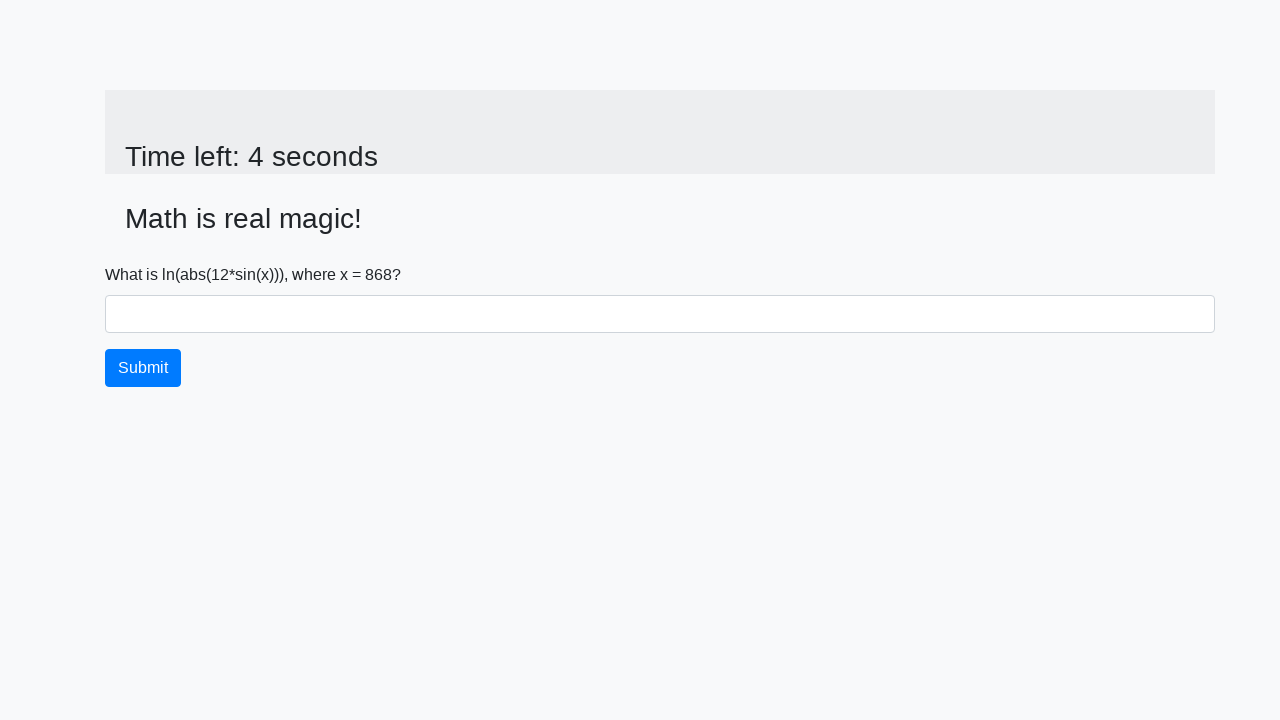

New page finished loading
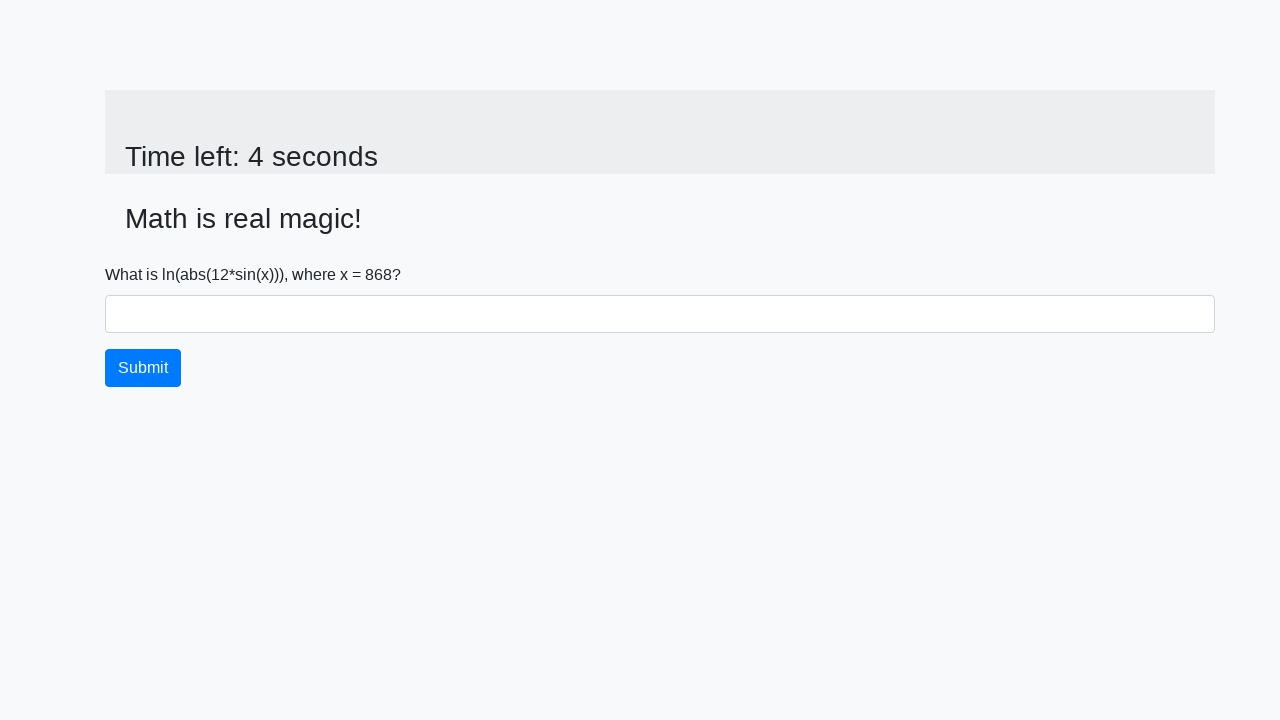

Read input value from new page: 868
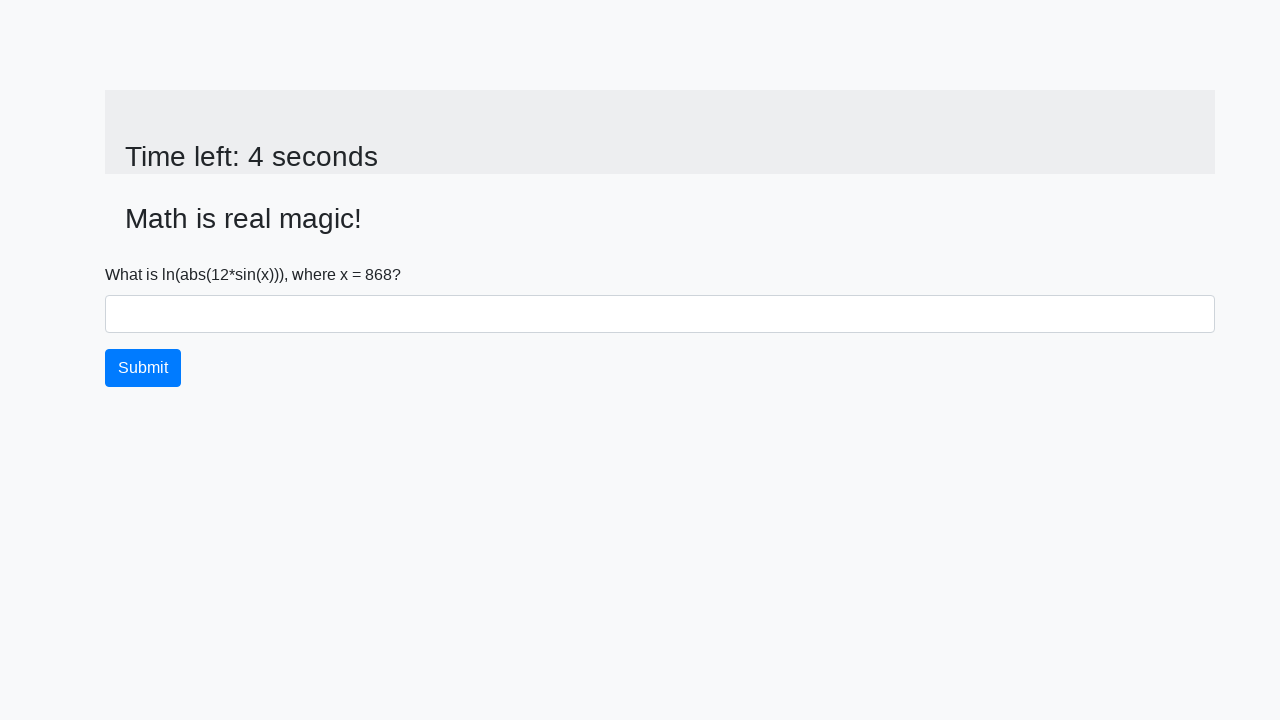

Calculated mathematical result: 2.256575417663055
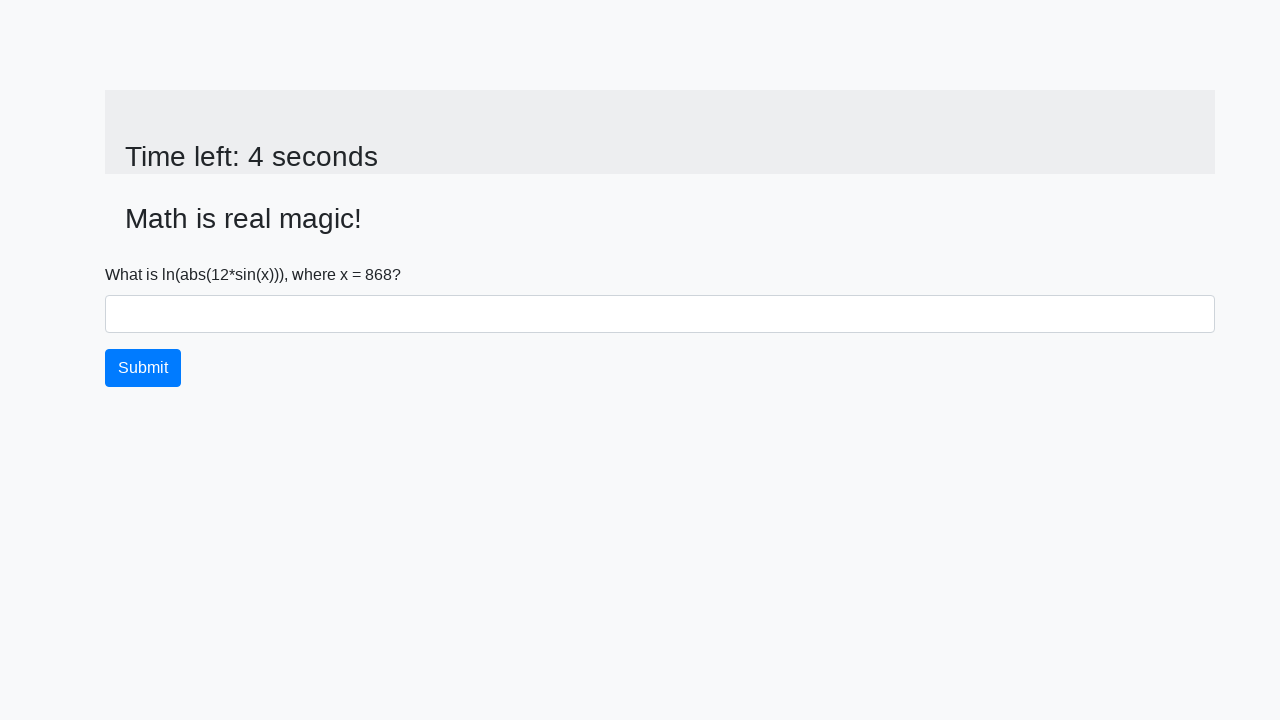

Filled answer field with calculated value on #answer
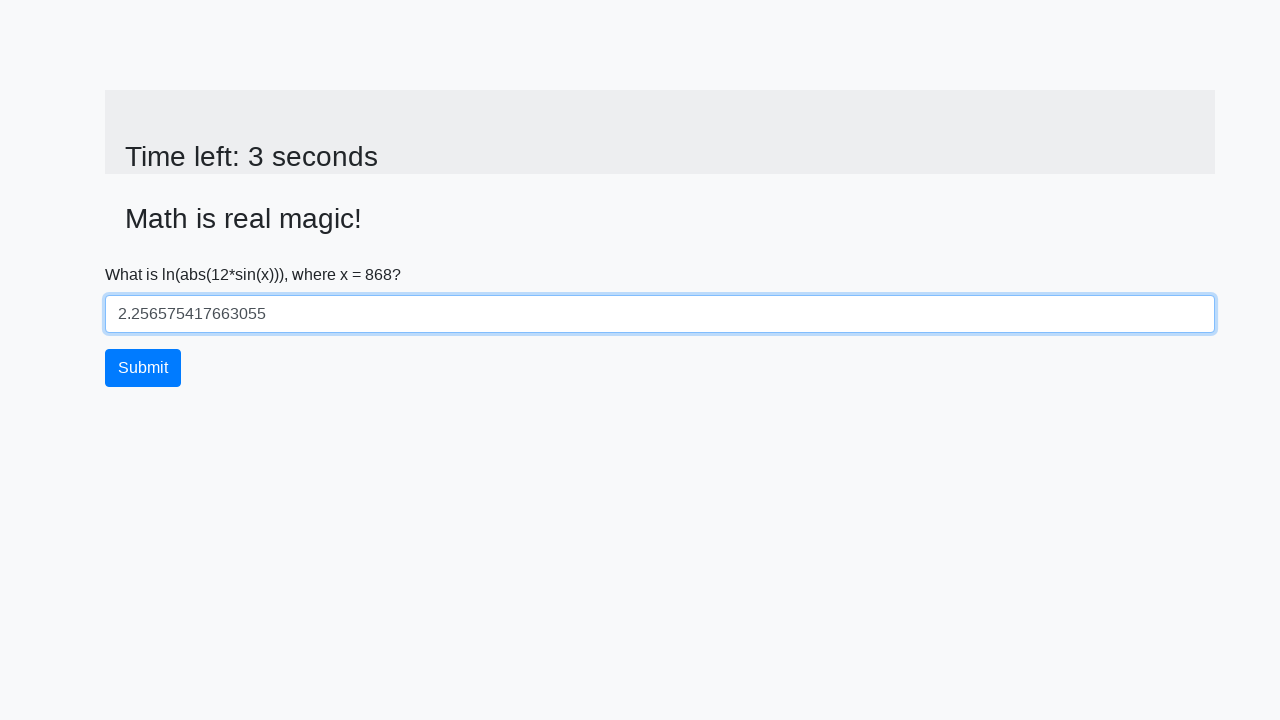

Clicked submit button to submit answer at (143, 368) on button.btn
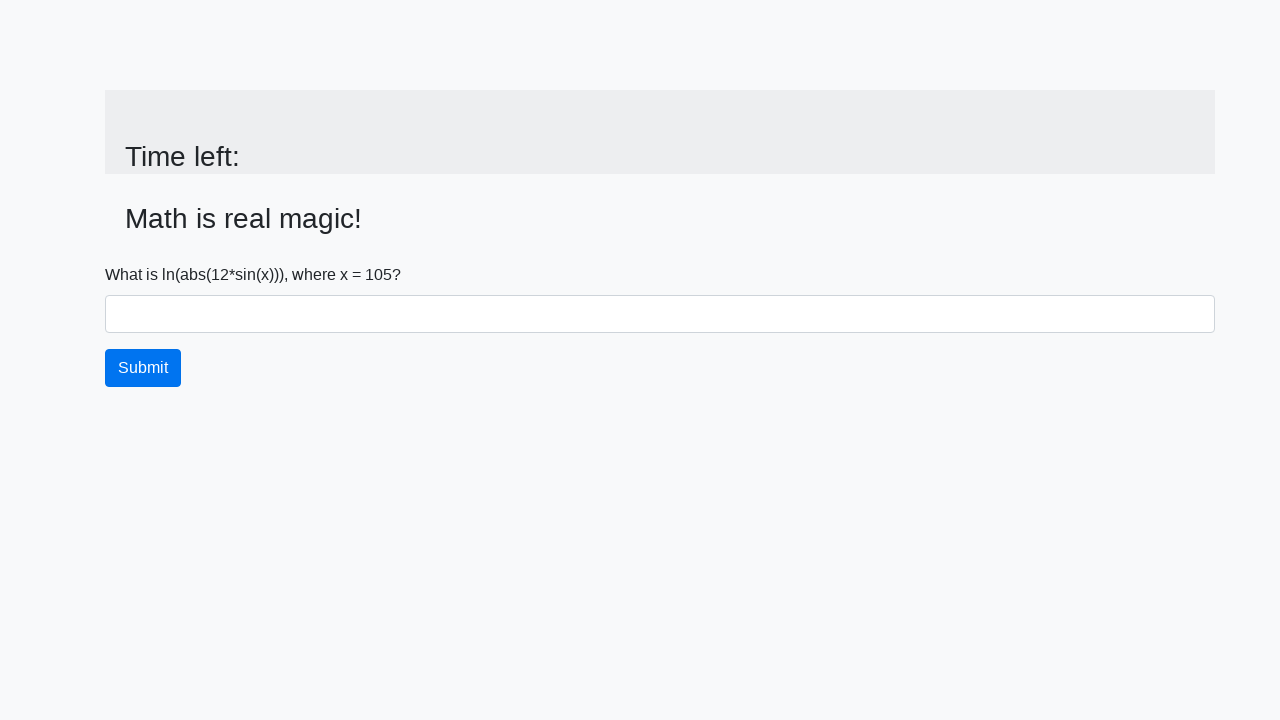

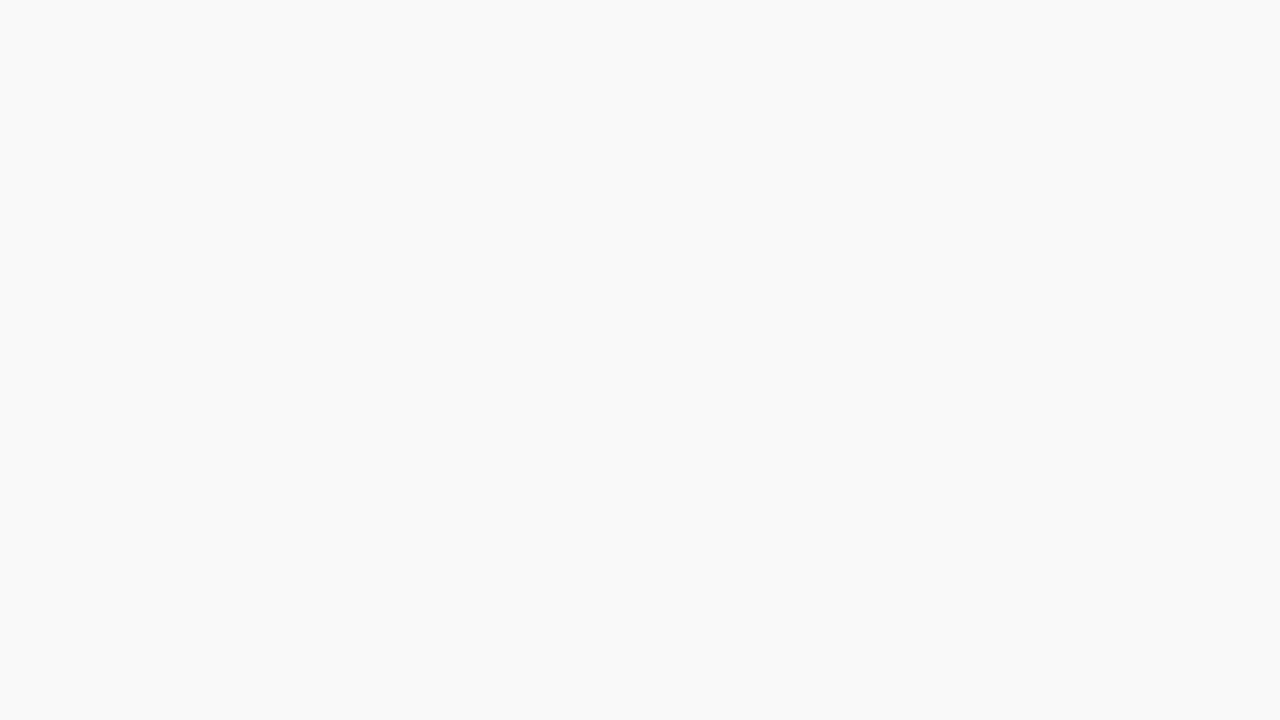